Tests a registration form by filling in first name, last name, and email fields, then submitting and verifying the success message

Starting URL: http://suninjuly.github.io/registration1.html

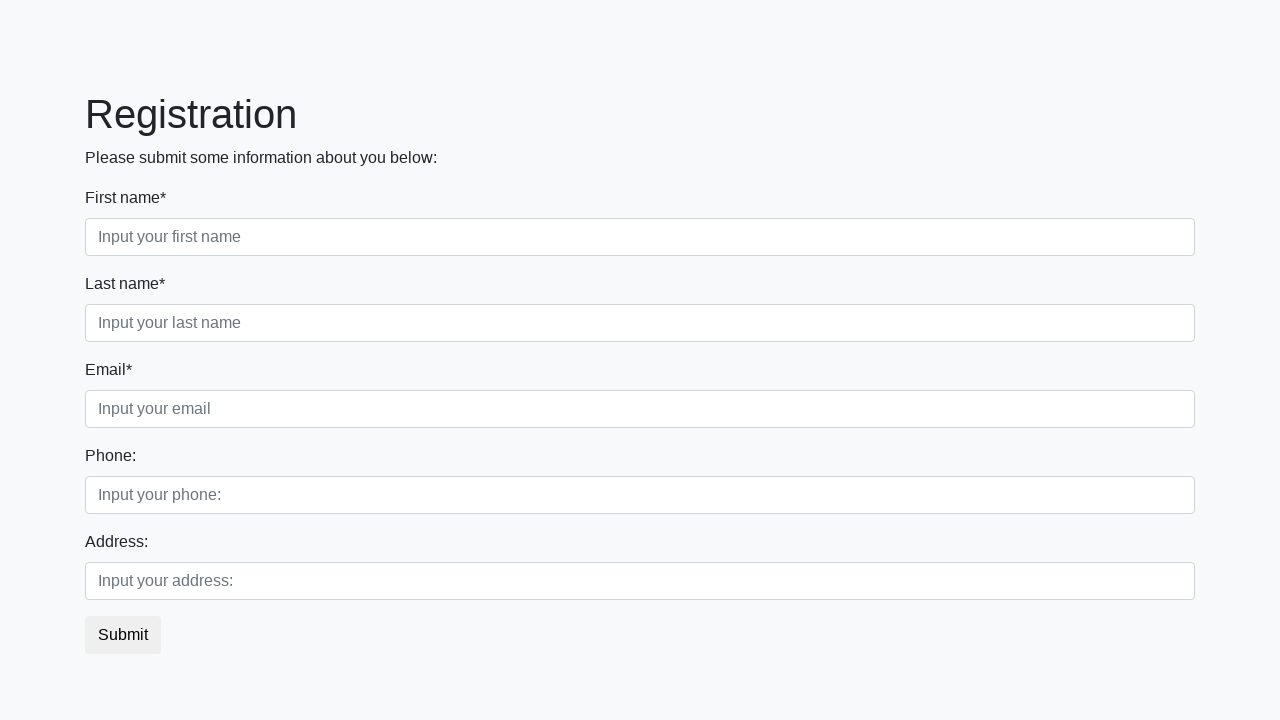

Filled first name field with 'Ivan' on .form-control.first
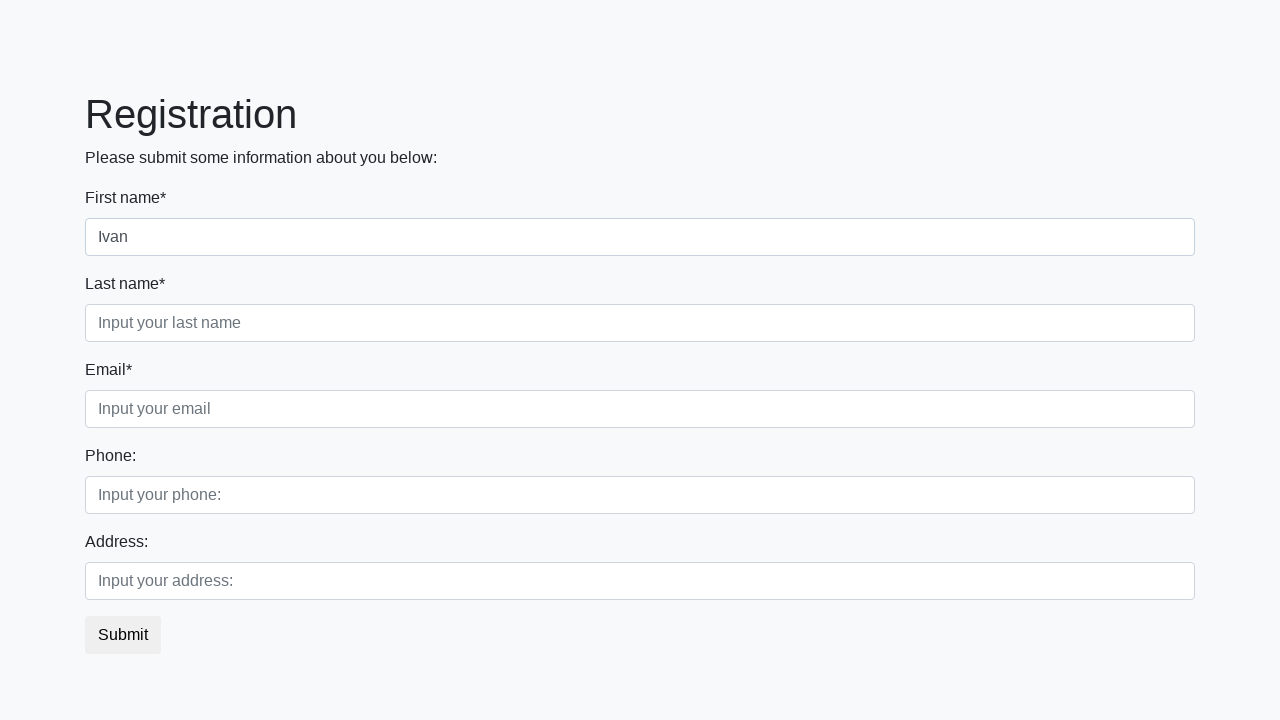

Filled last name field with 'Petrov' on .form-control.second
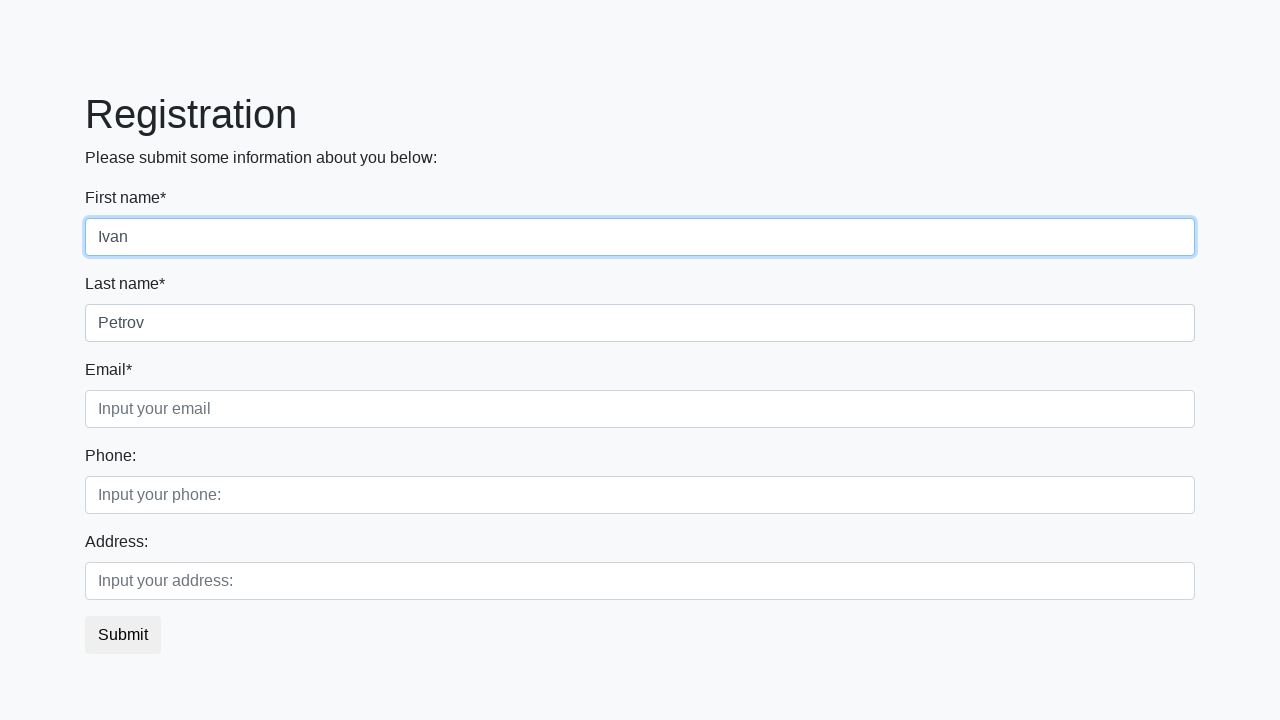

Filled email field with 'nn@mailto.plus' on .form-control.third
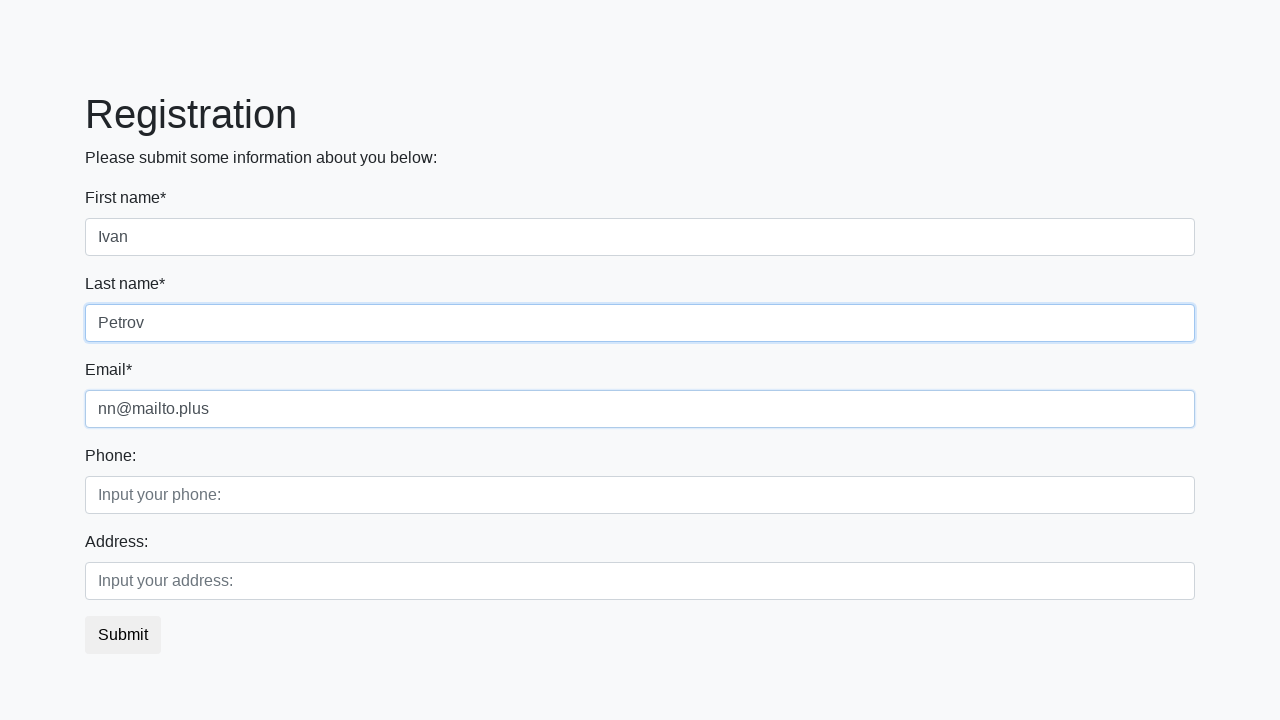

Clicked submit button at (123, 635) on button.btn
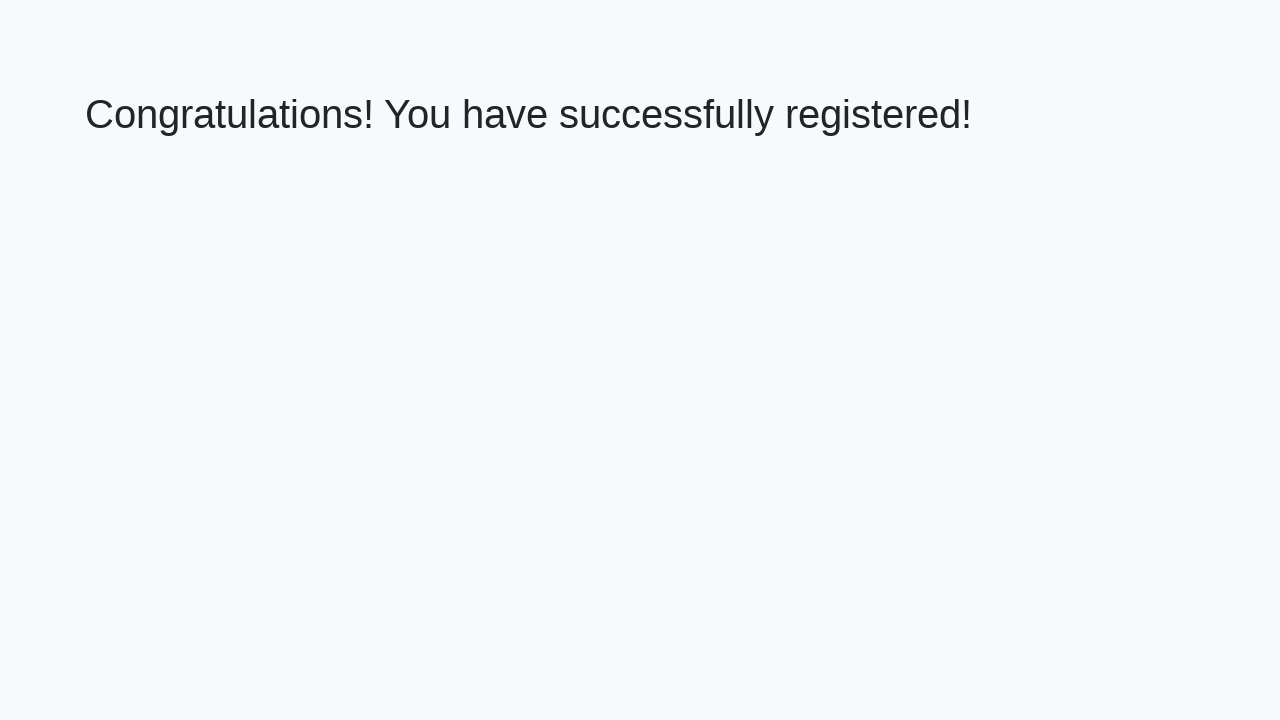

Success message heading loaded
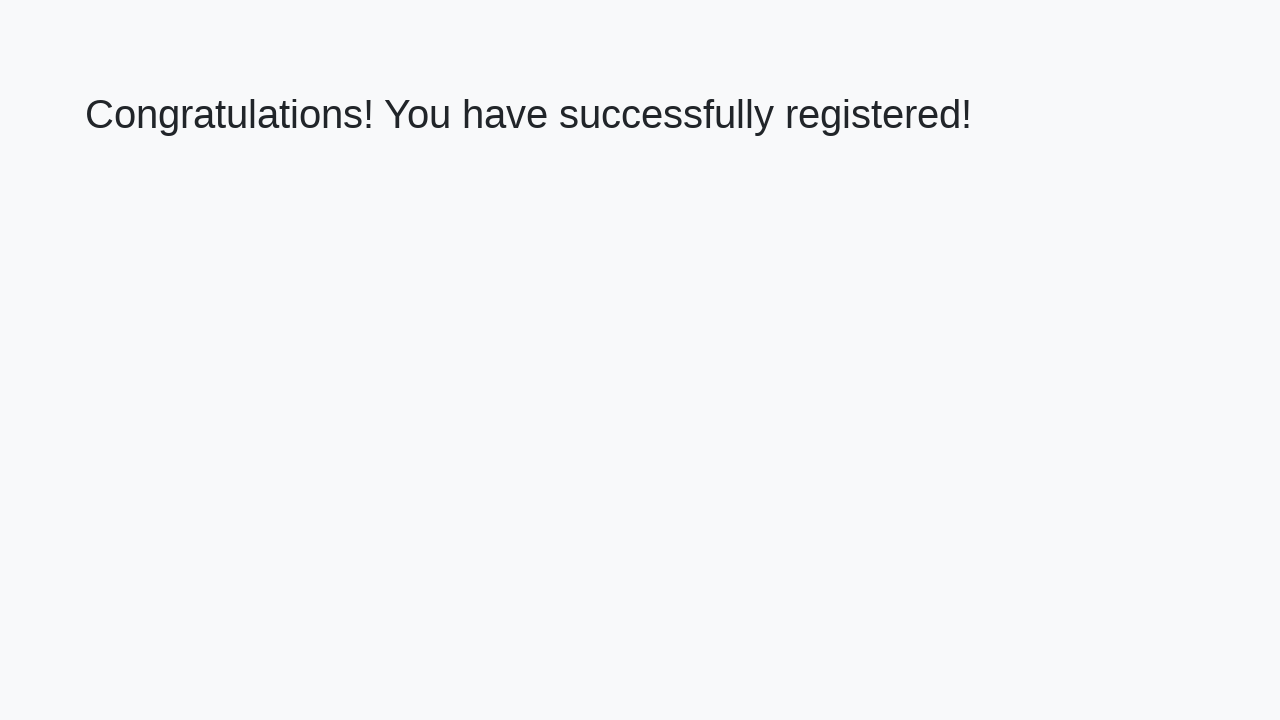

Retrieved success message text
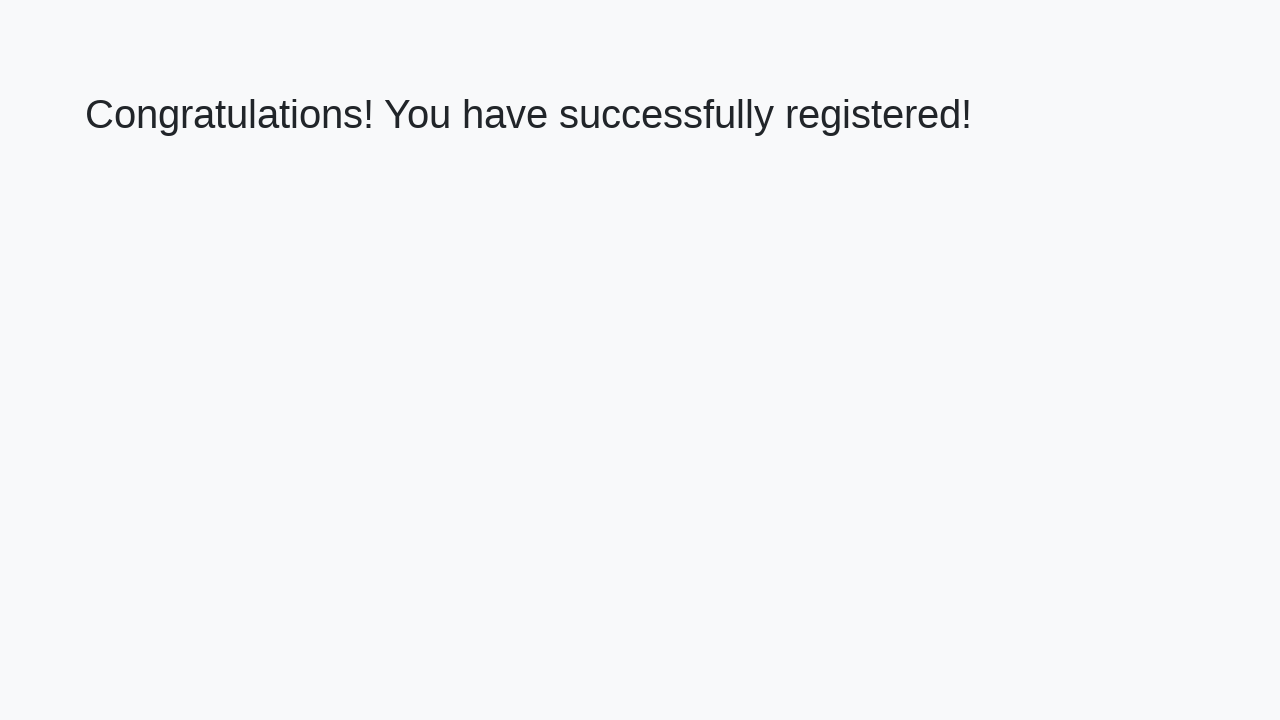

Verified success message: 'Congratulations! You have successfully registered!'
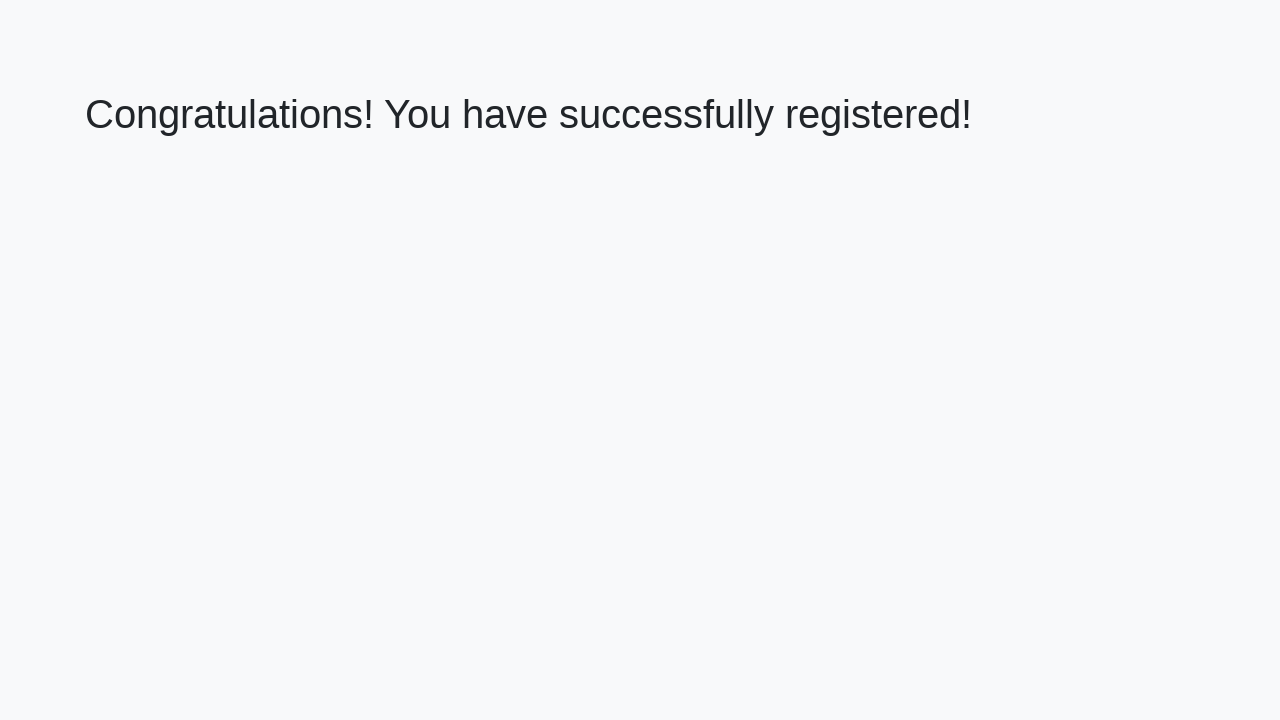

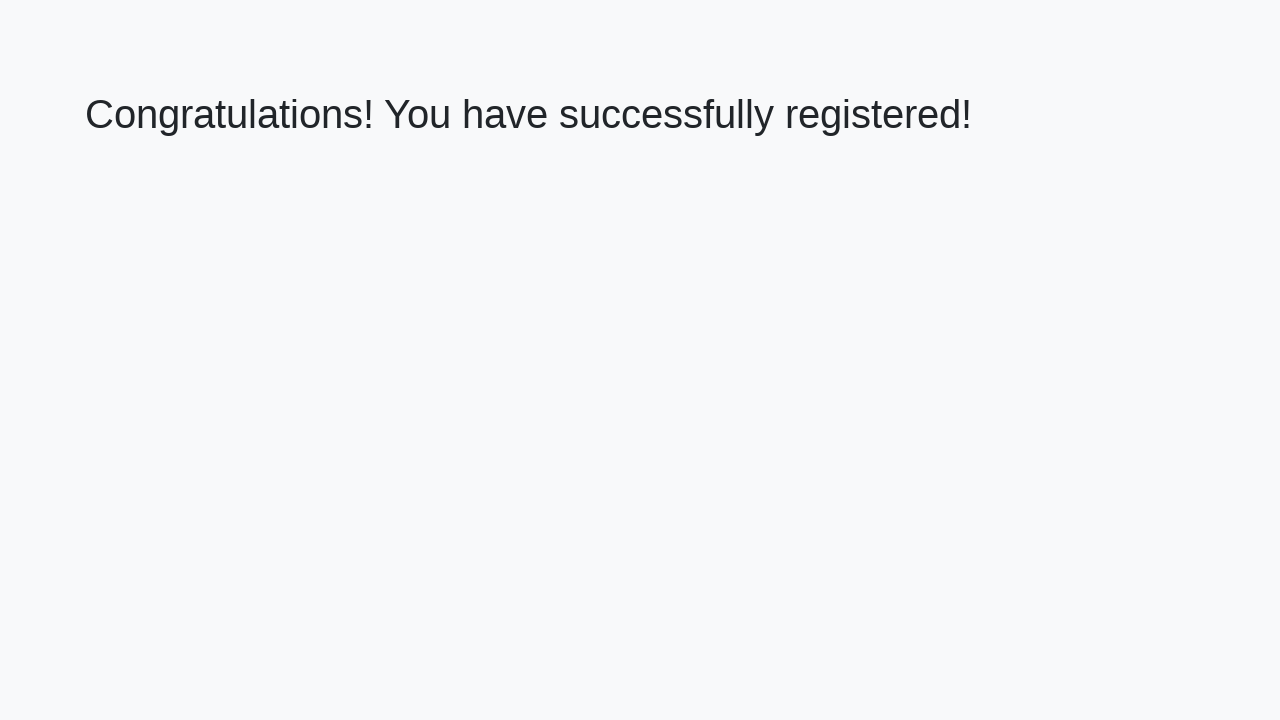